Clicks on the Log In link in the header and verifies the login modal dialog appears

Starting URL: https://www.demoblaze.com/

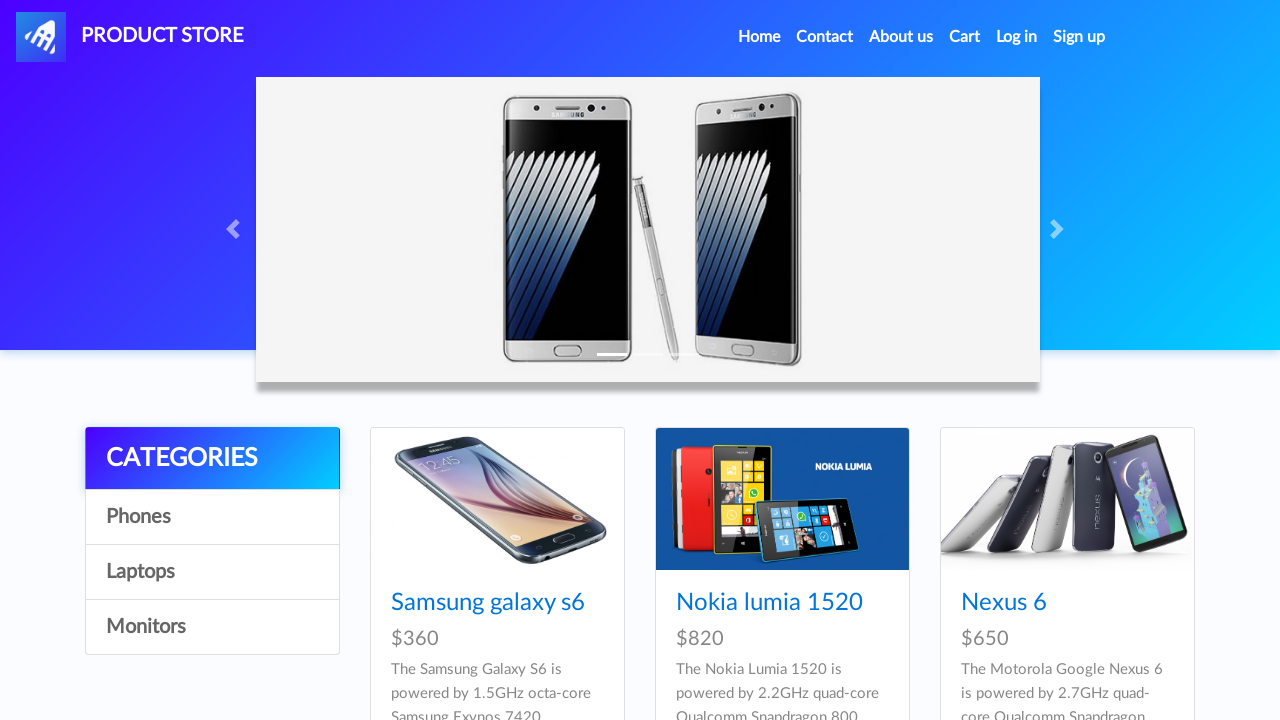

Clicked Log In link in header at (1017, 37) on a#login2
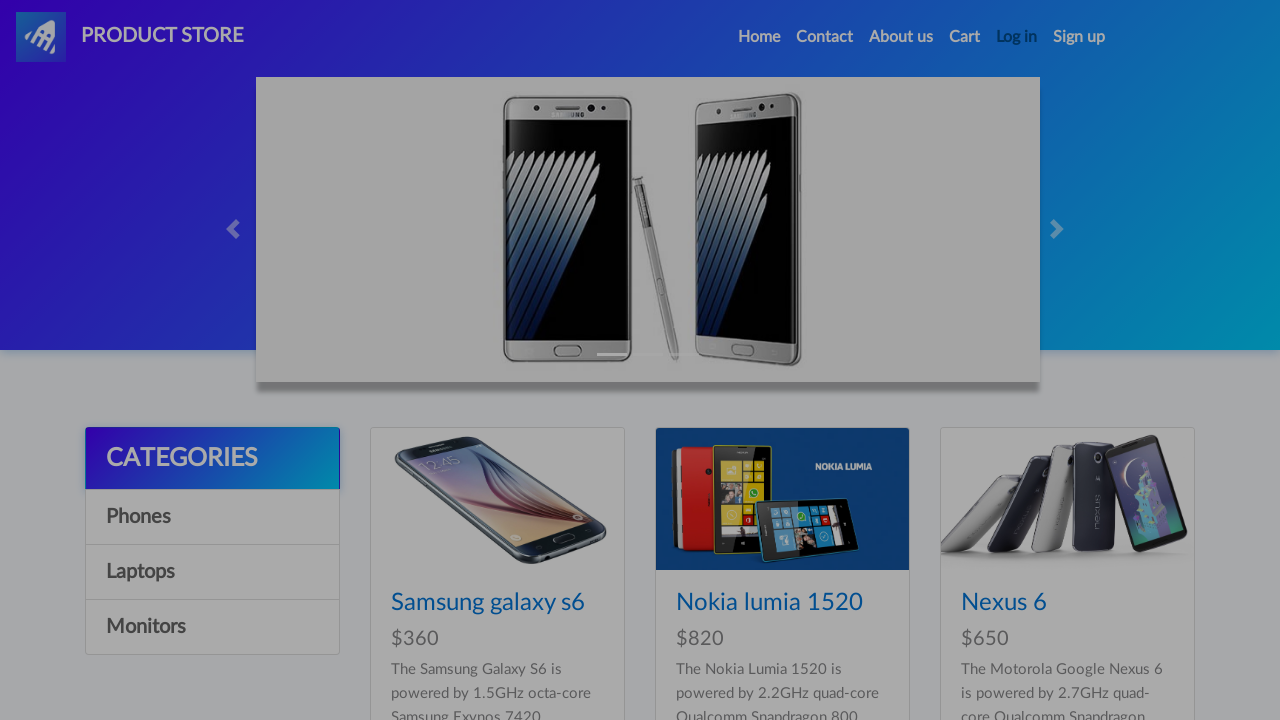

Log In modal dialog appeared and is visible
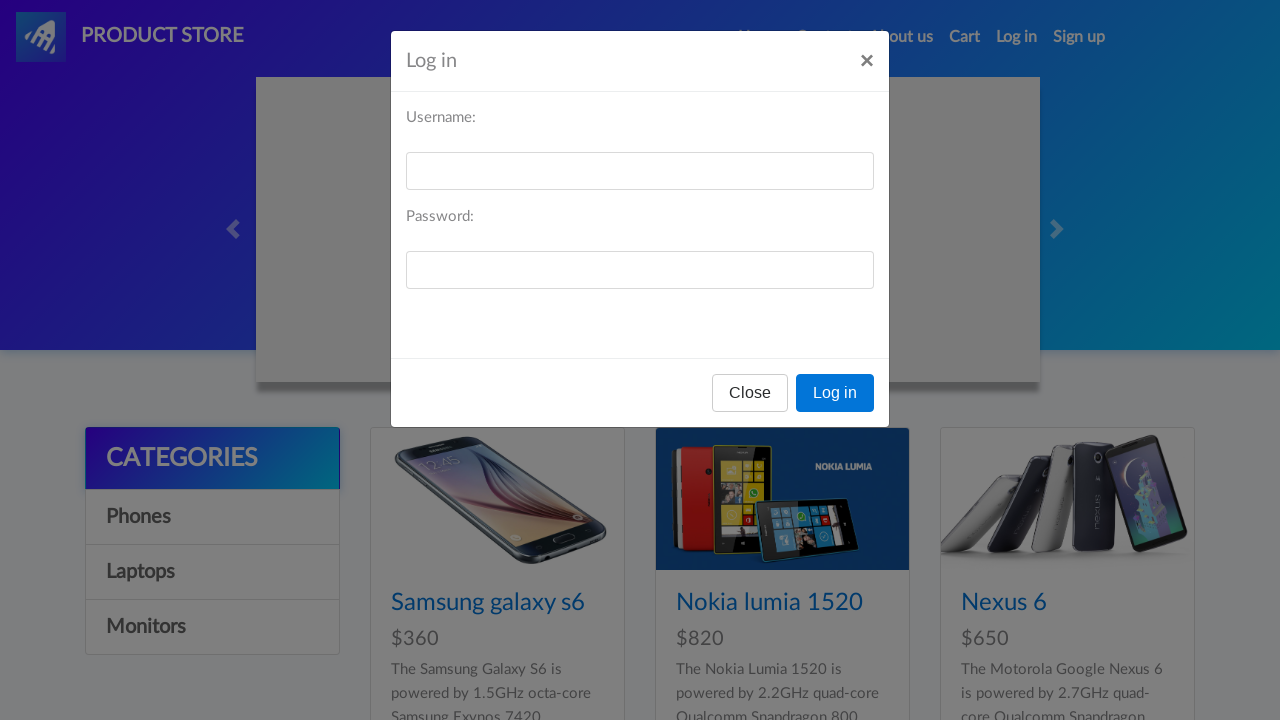

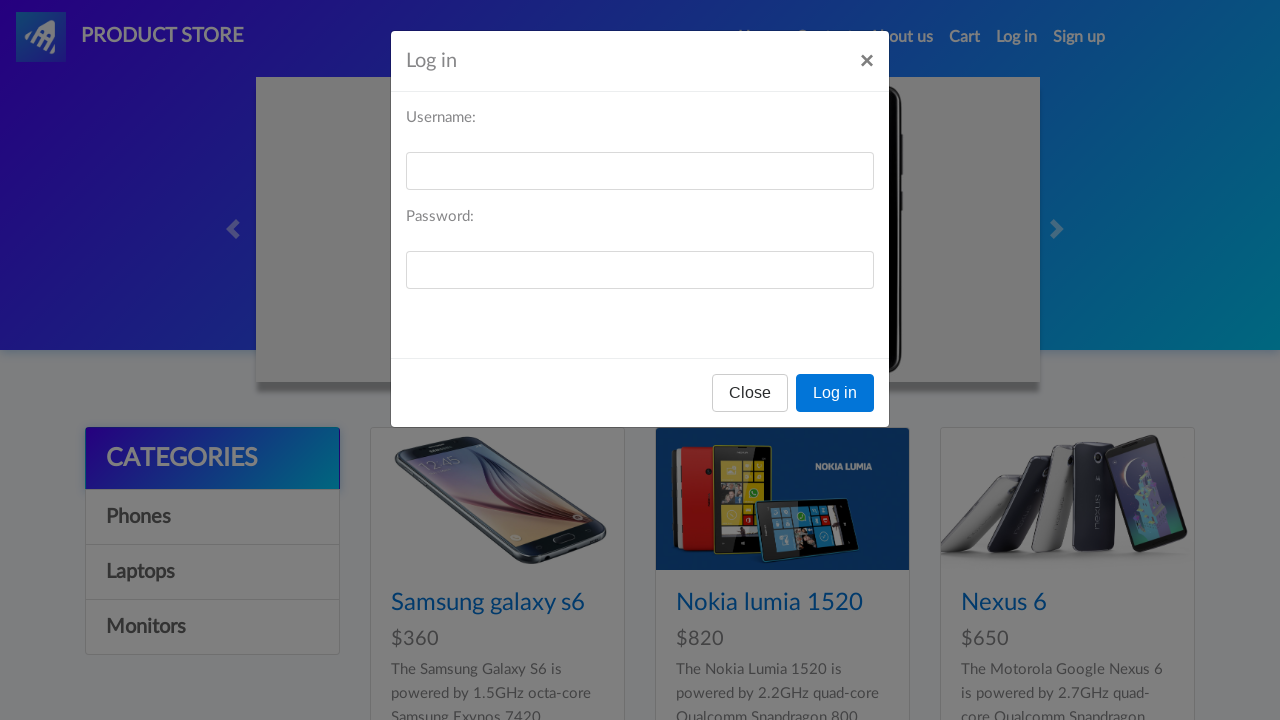